Tests dynamic loading by clicking the Start button and waiting for the finish element to become visible with a 10 second timeout (more than enough time)

Starting URL: https://automationfc.github.io/dynamic-loading/

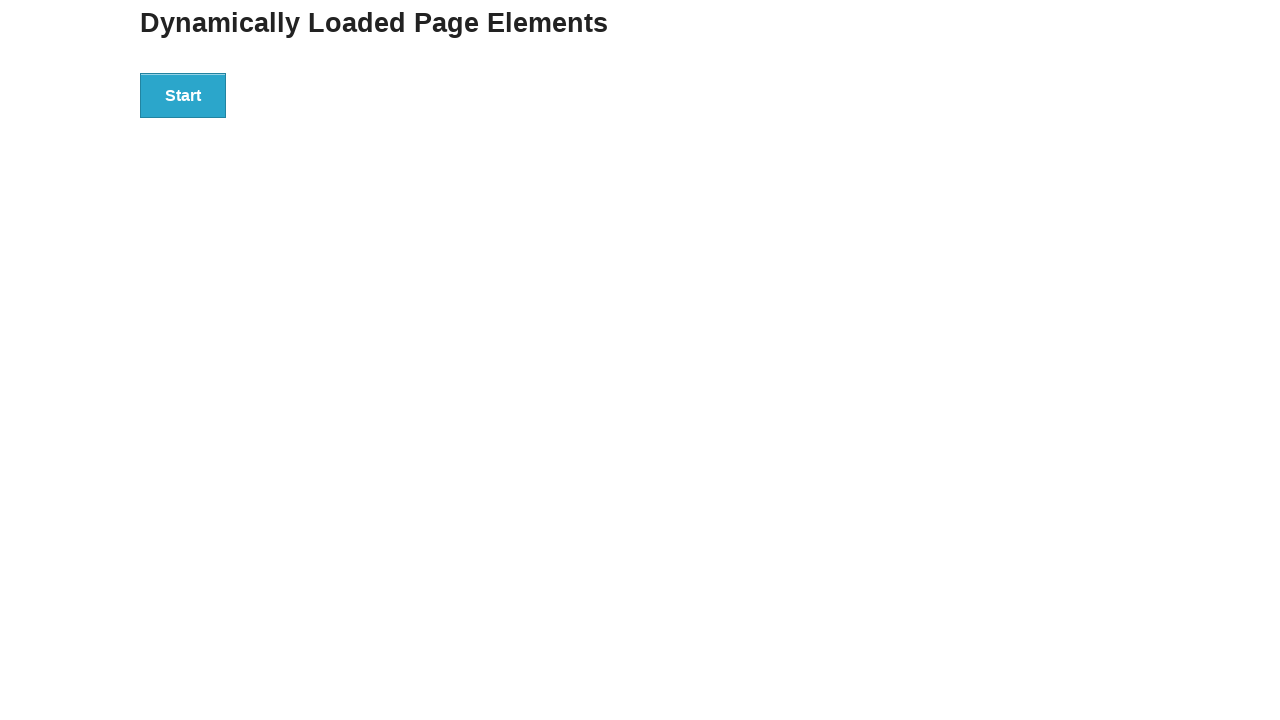

Clicked Start button to initiate dynamic loading at (183, 95) on div#start button
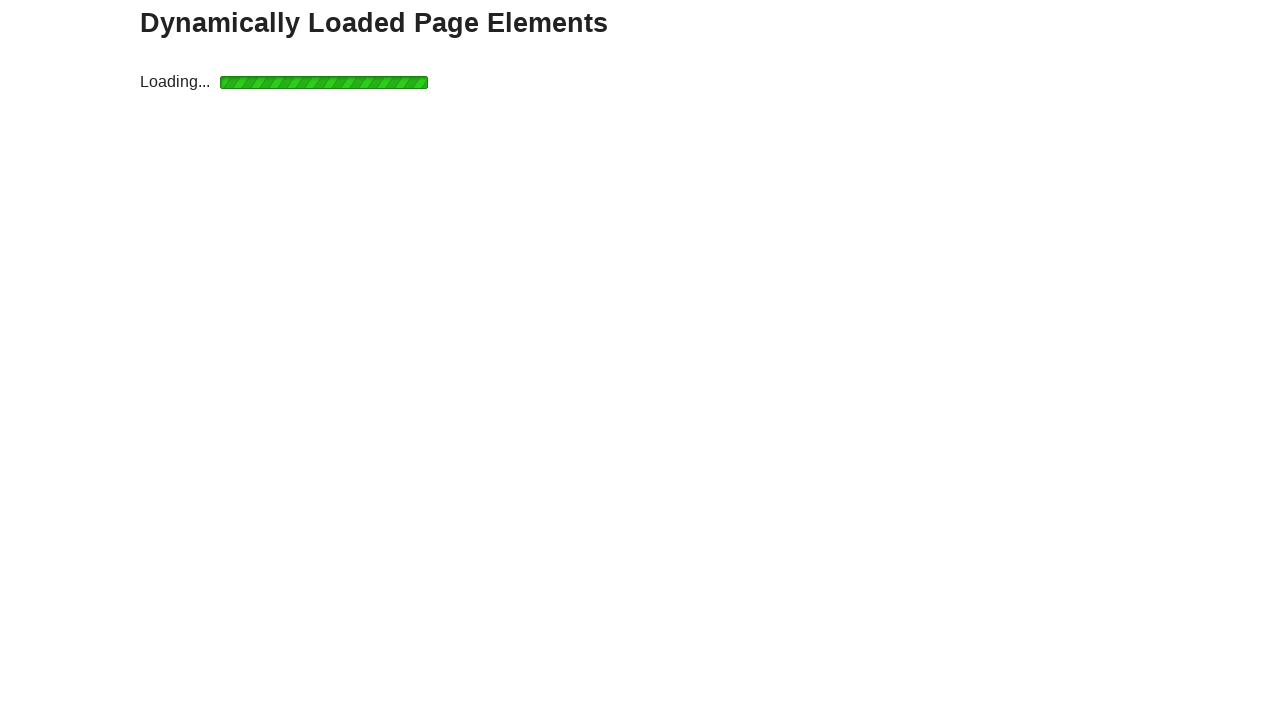

Waited for finish element to become visible (10 second timeout)
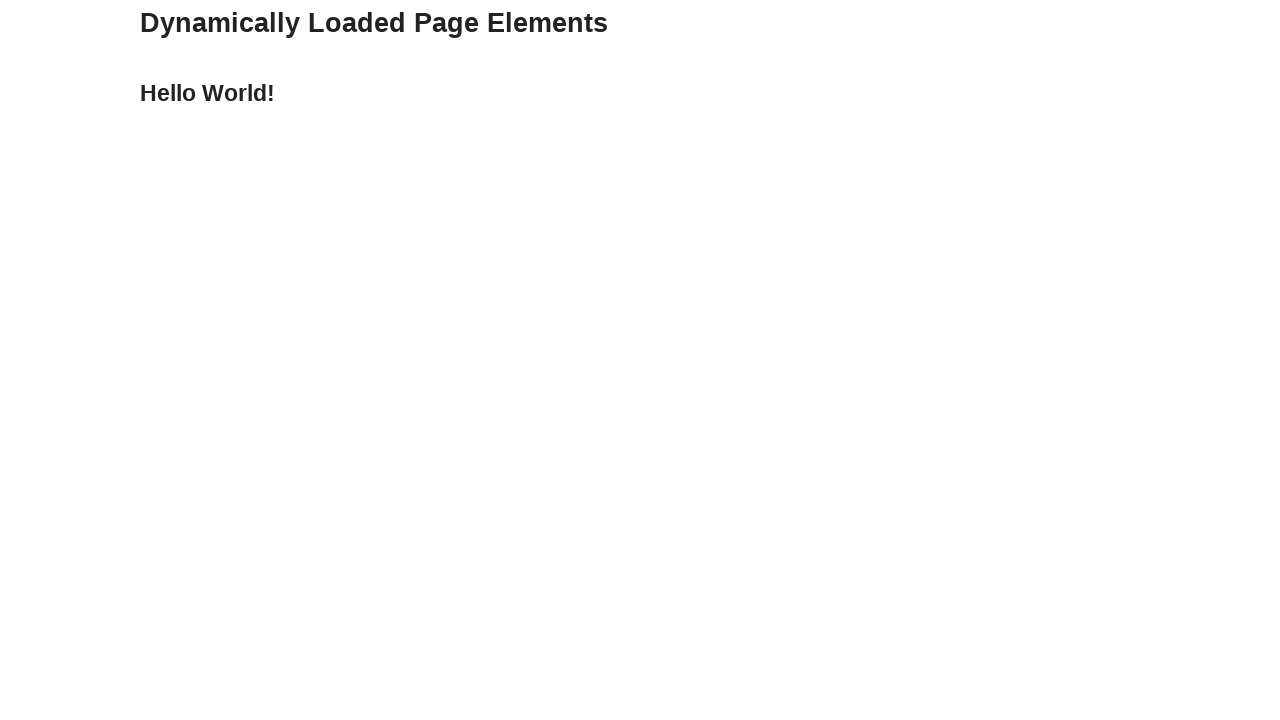

Verified that the finish element is displayed
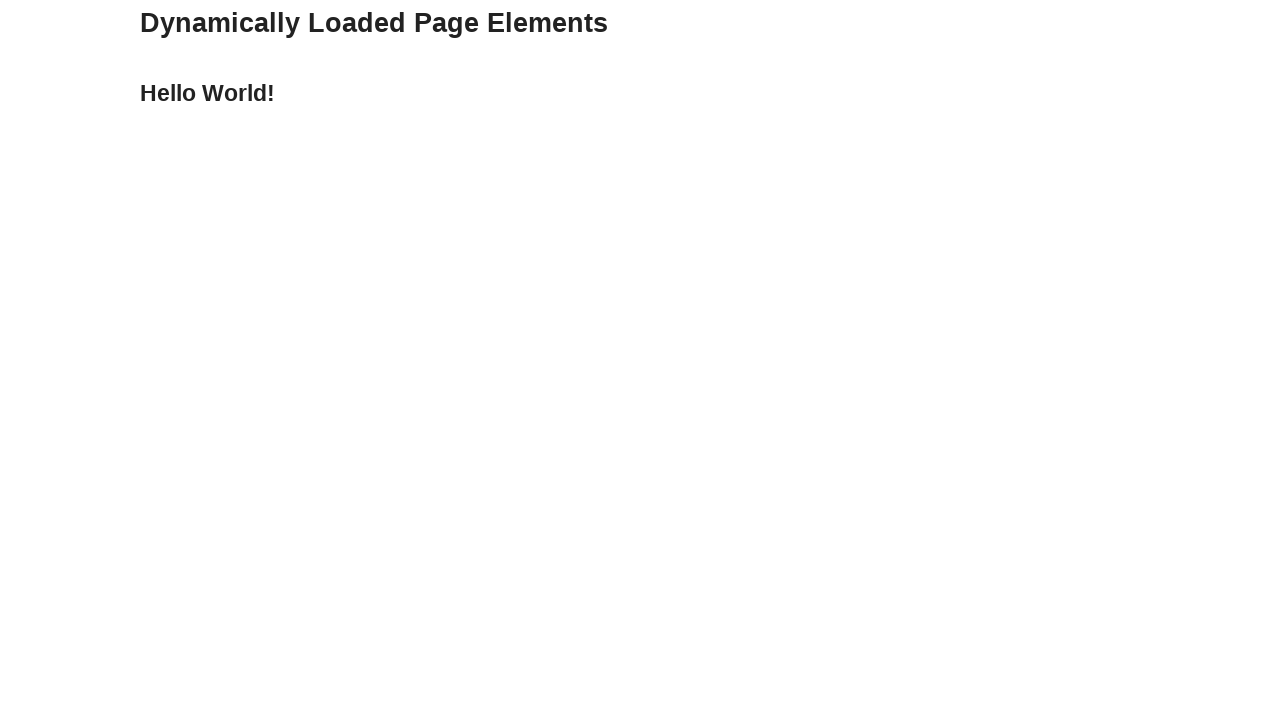

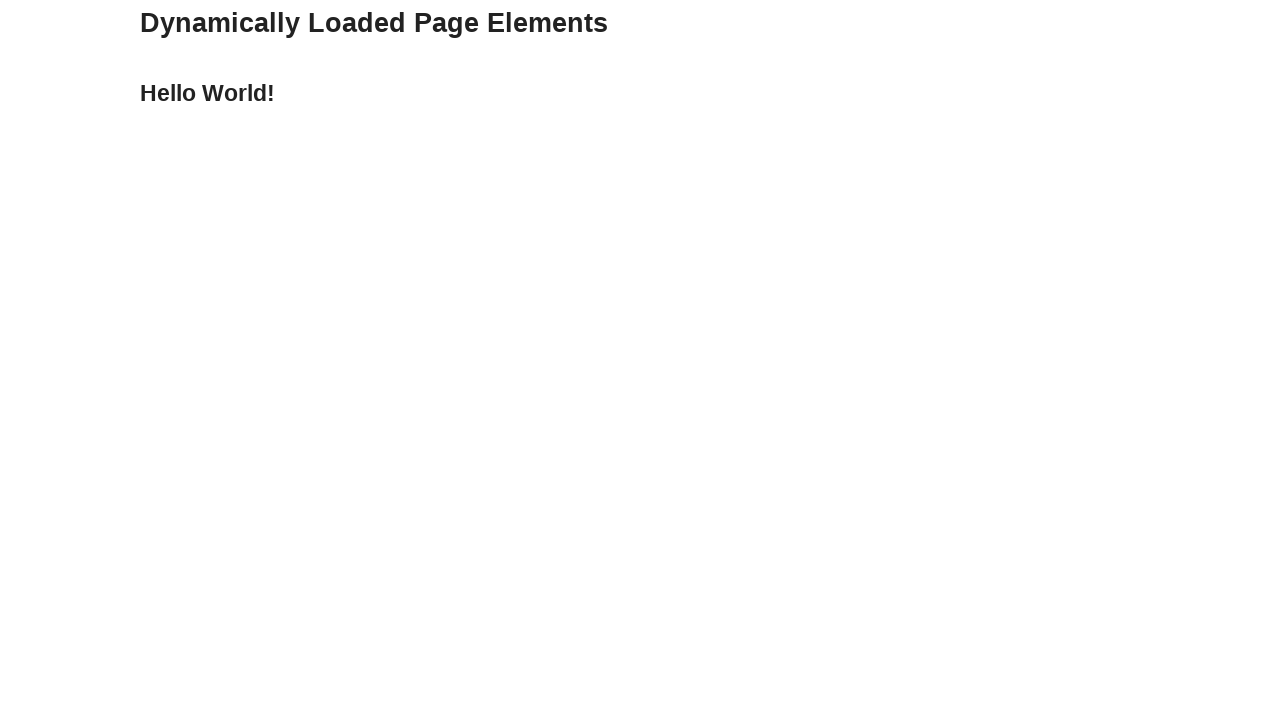